Navigates through Hyundai Netherlands website, visiting the homepage, dealers page, and Kona Electric configurator page.

Starting URL: https://www.hyundai.com/nl/nl.html

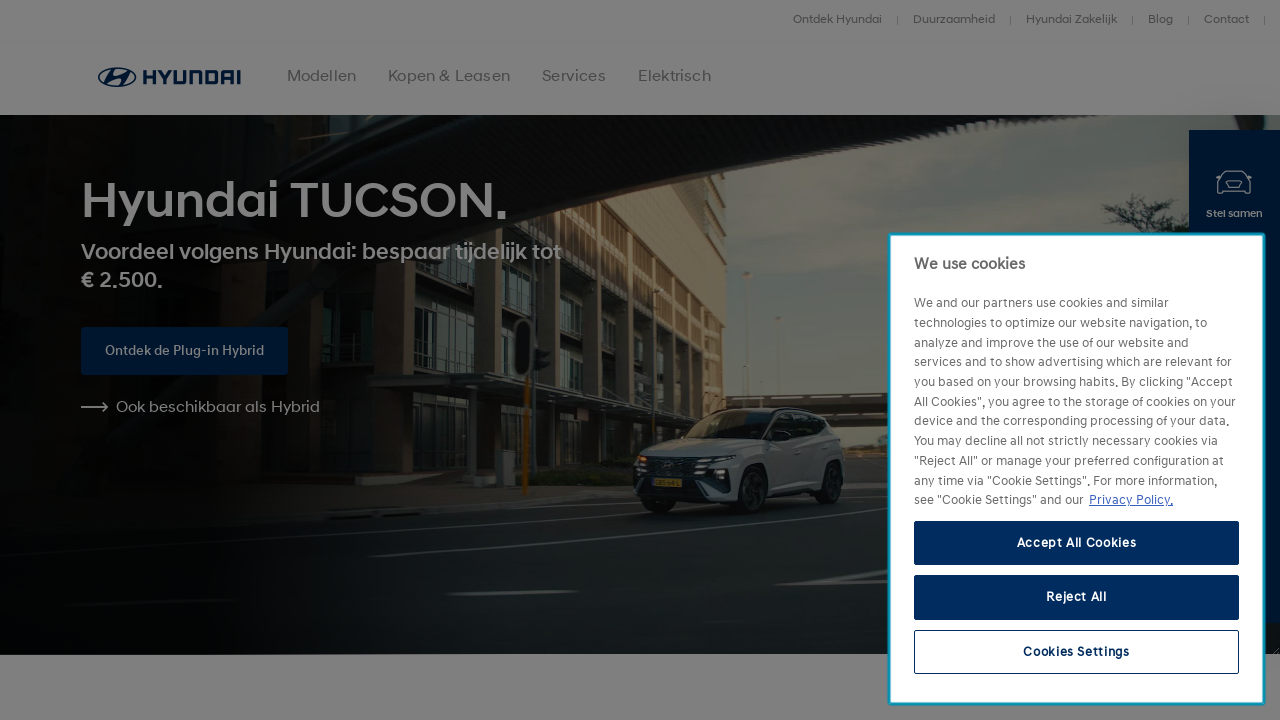

Navigated to Hyundai Netherlands dealers page
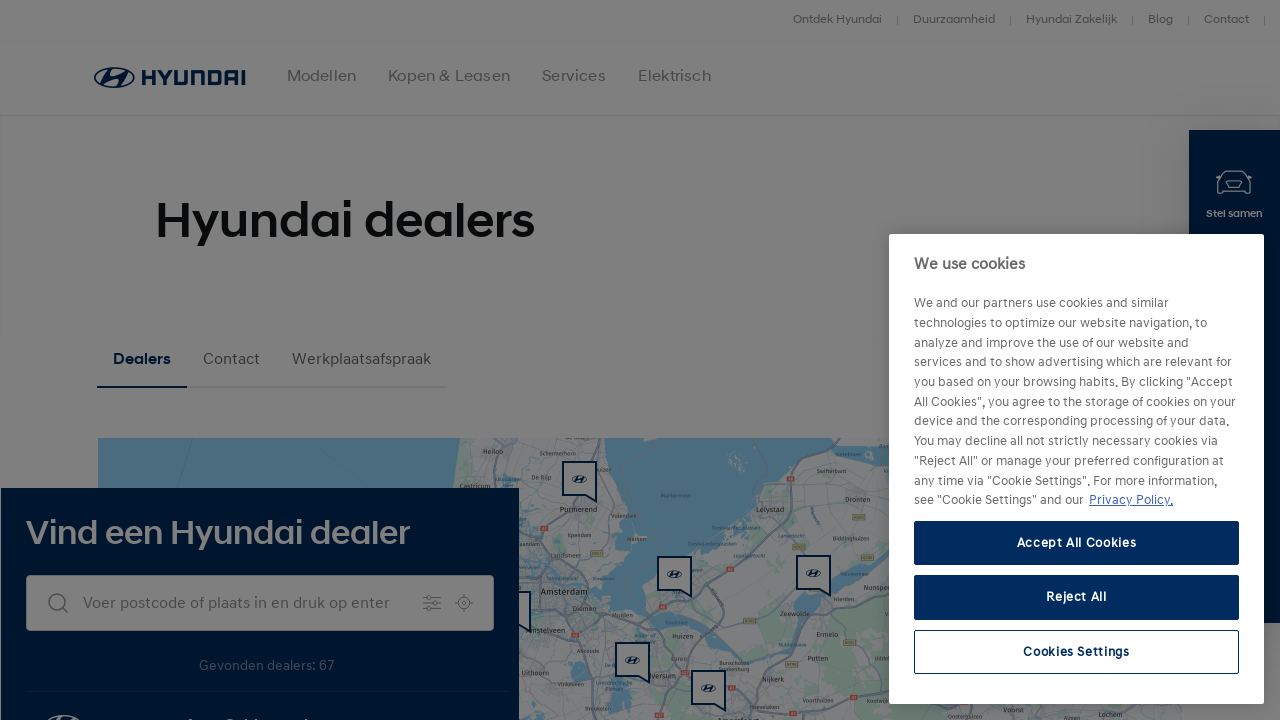

Navigated to Kona Electric configurator page
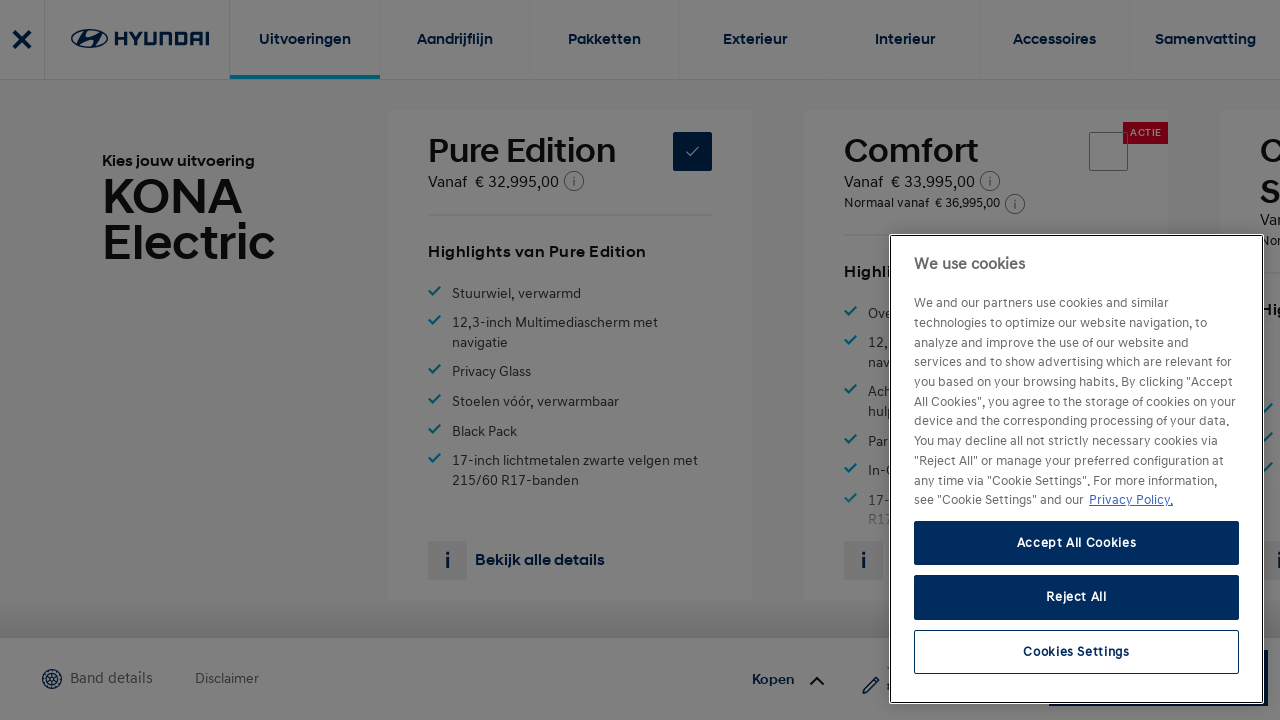

Configurator page loaded completely (networkidle)
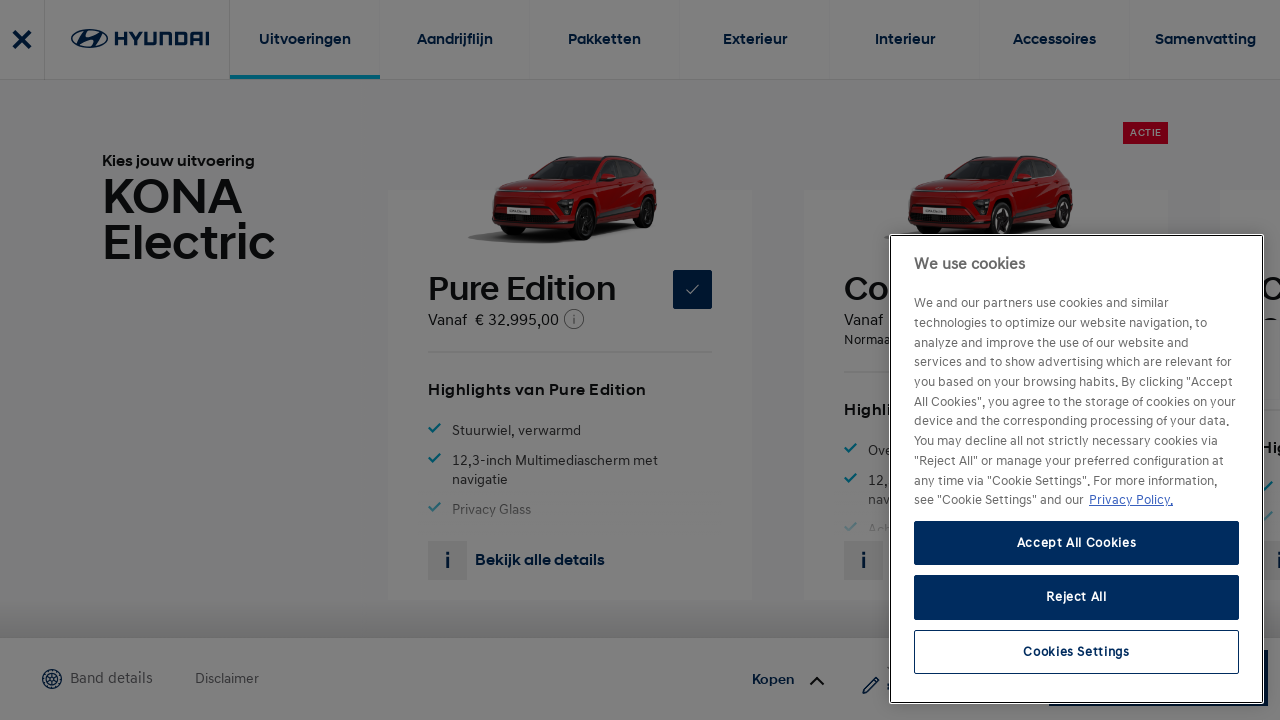

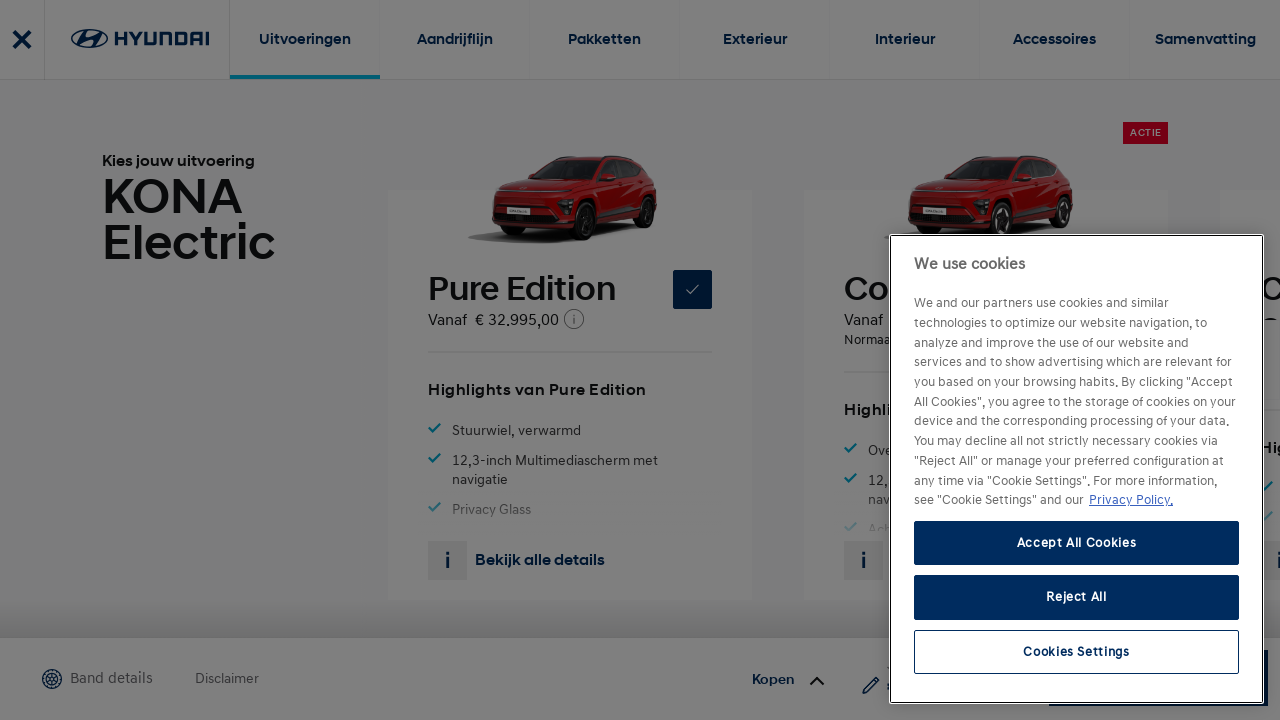